Tests Goodreads quotes search functionality by entering a keyword and viewing the search results

Starting URL: https://www.goodreads.com/quotes

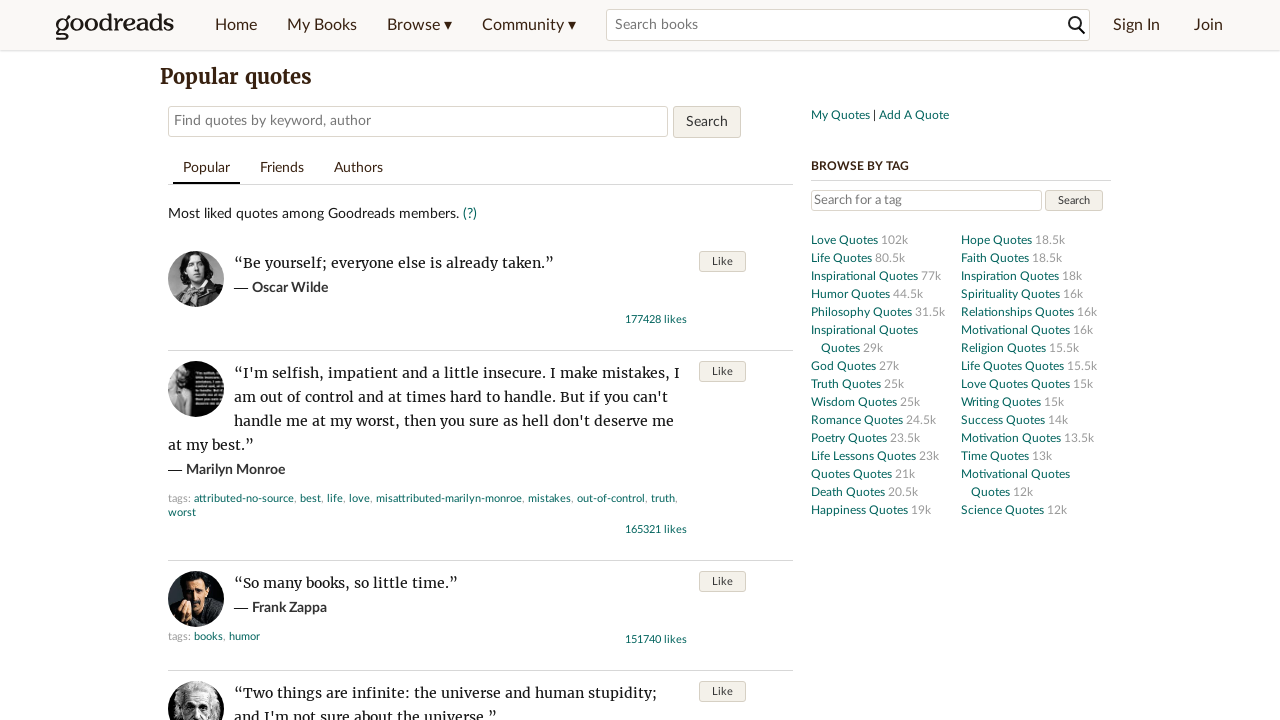

Search input field loaded on Goodreads quotes page
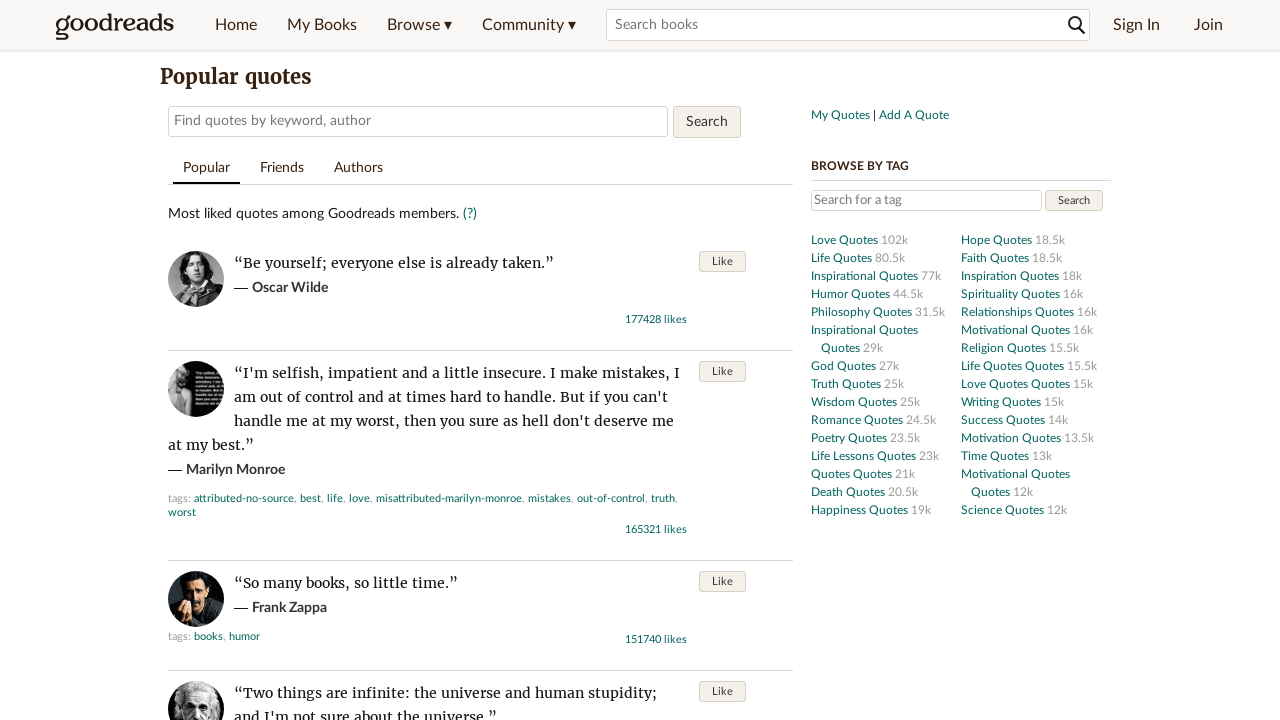

Clicked on search input field at (418, 122) on input#explore_search_query
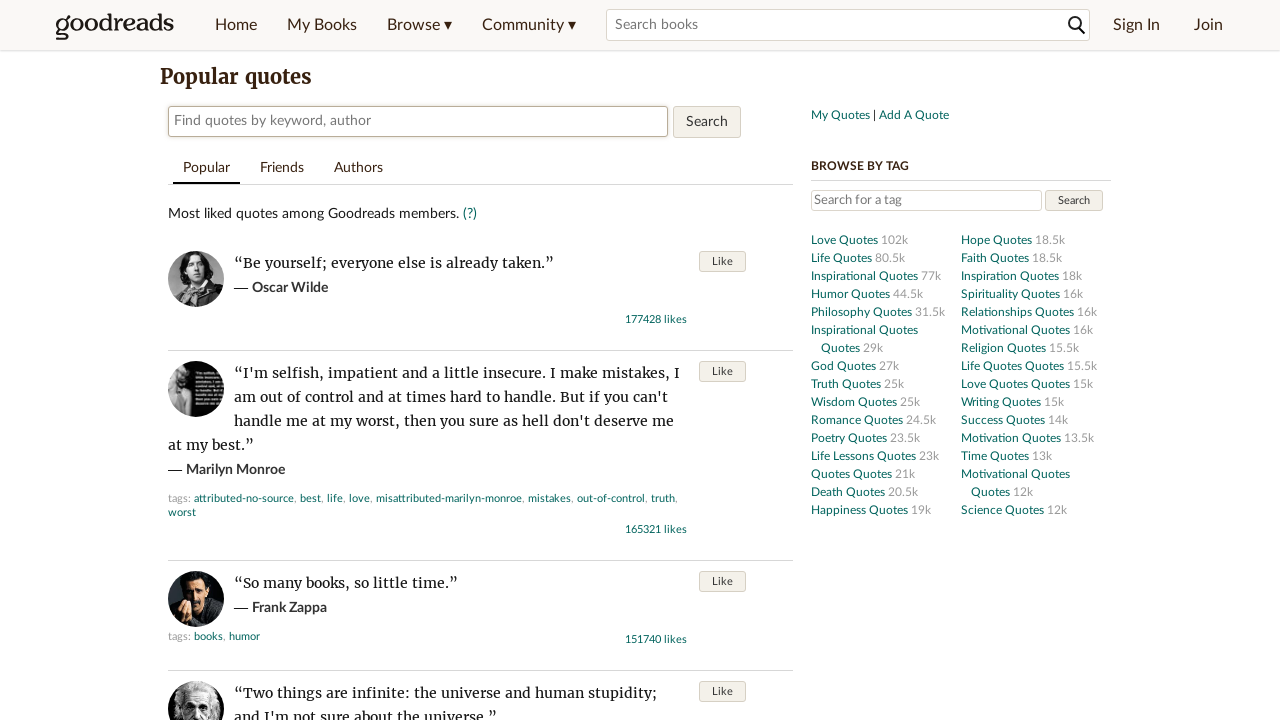

Entered 'adventure' keyword in search field on input#explore_search_query
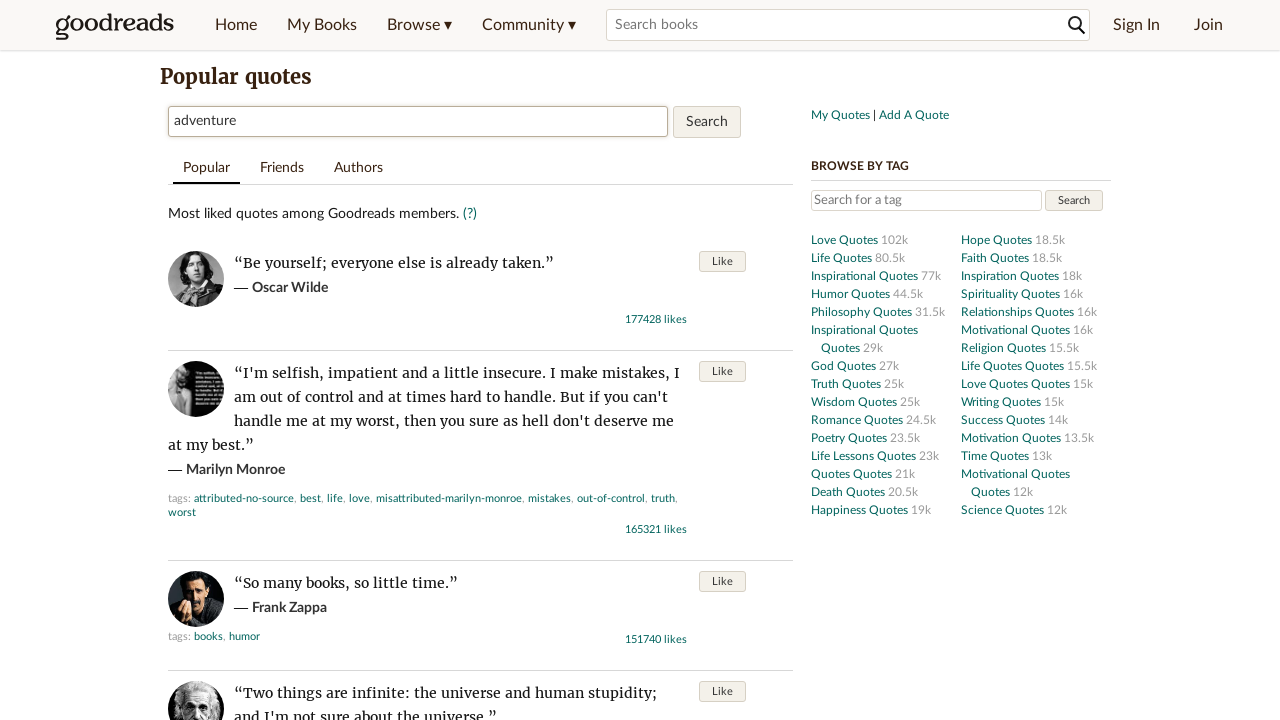

Clicked search submit button at (707, 122) on input[name='commit']
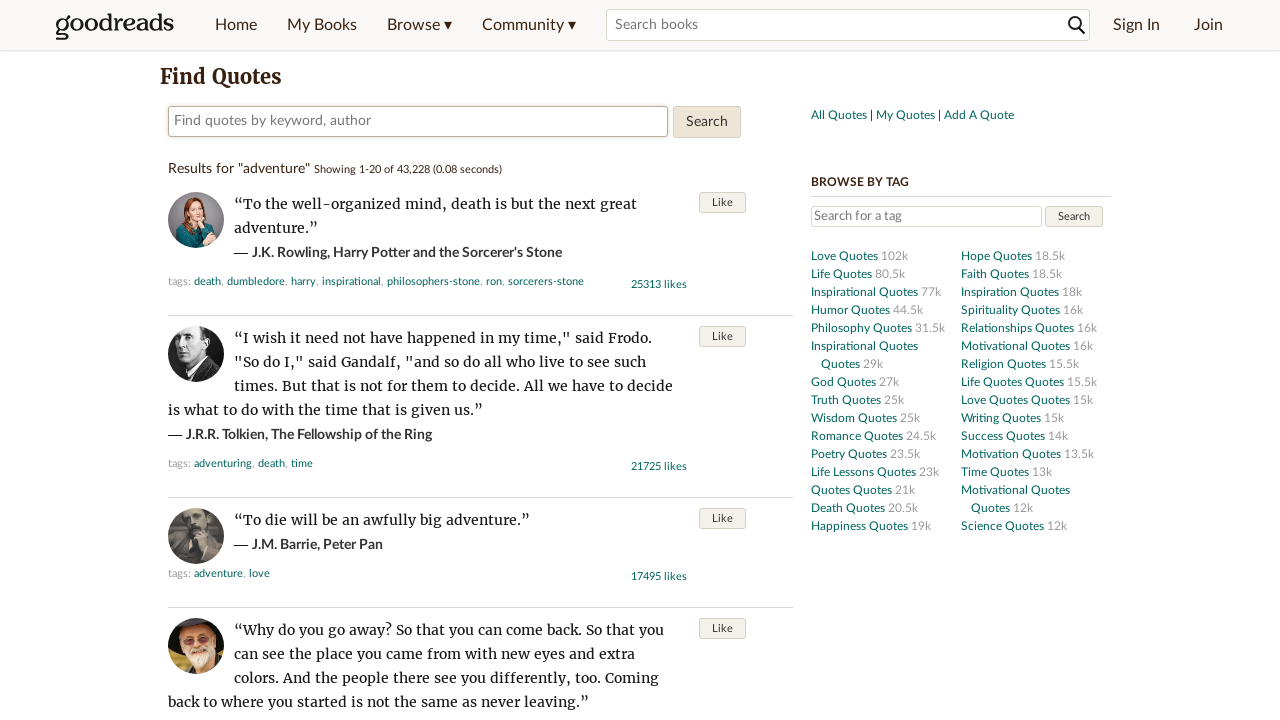

Quote search results loaded successfully
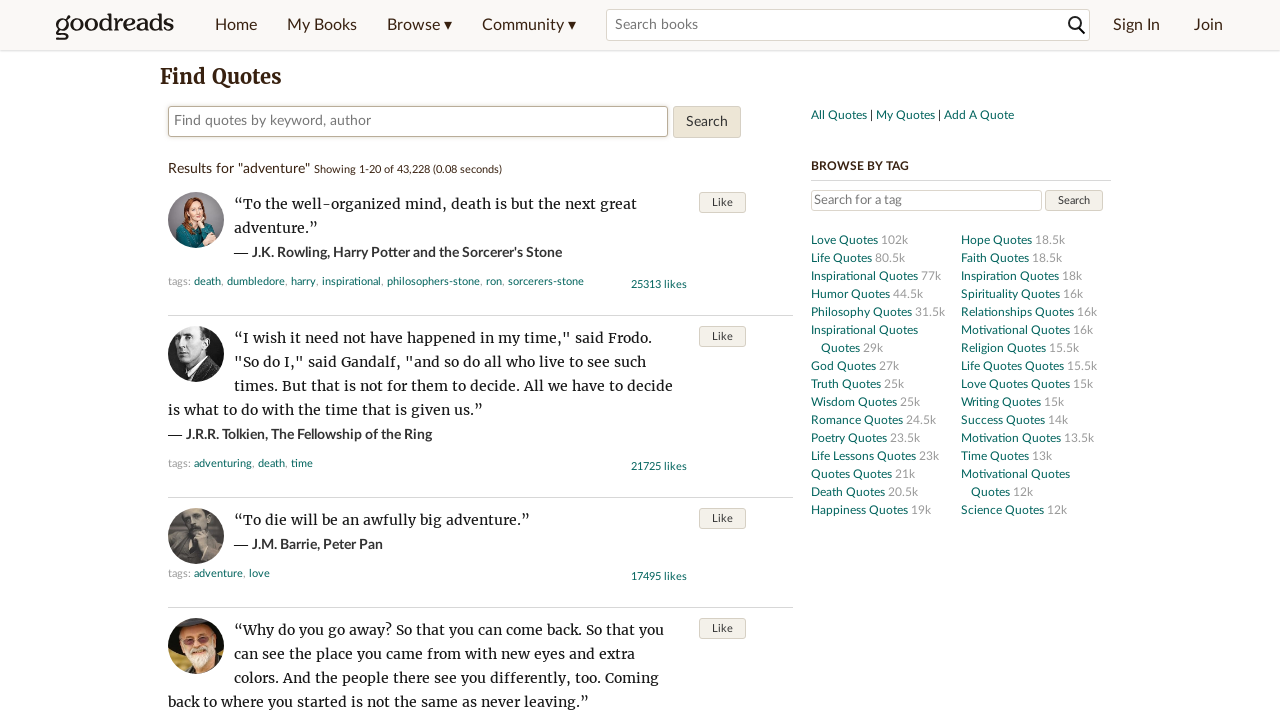

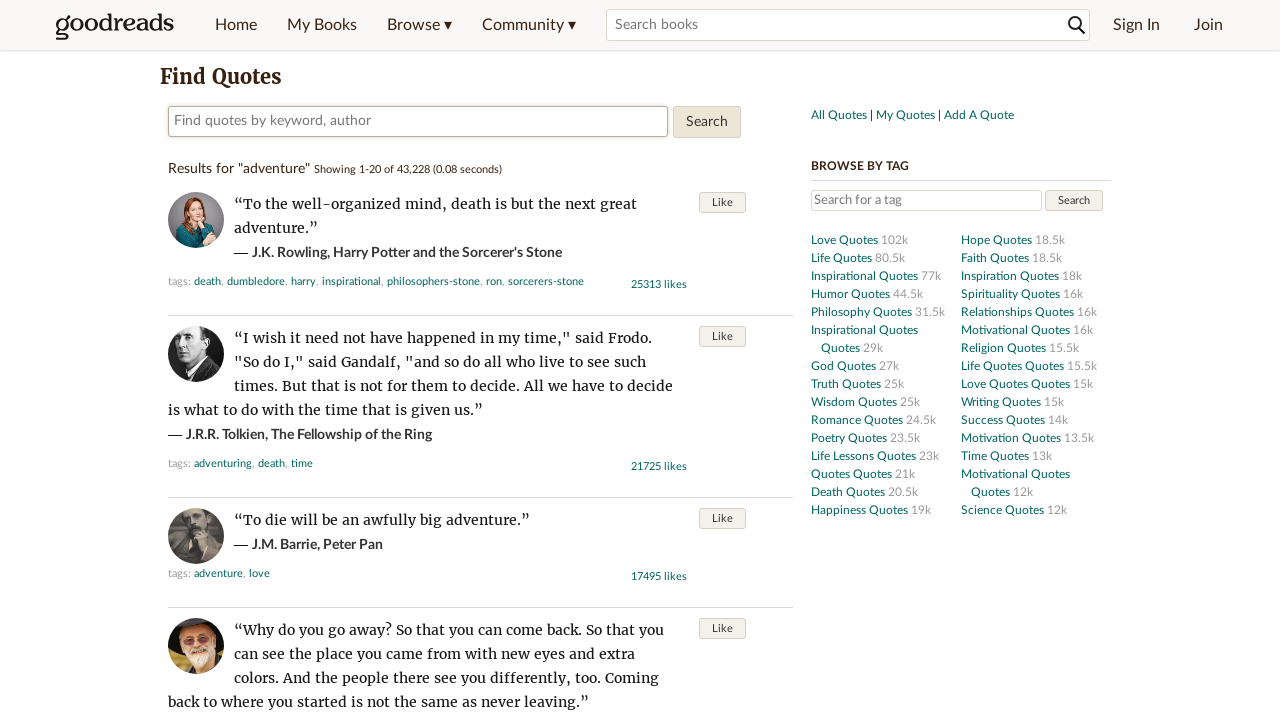